Tests explicit wait functionality by waiting for a price element to display "100", then clicking a button, calculating a mathematical formula based on a displayed value, entering the answer, and submitting the form.

Starting URL: http://suninjuly.github.io/explicit_wait2.html

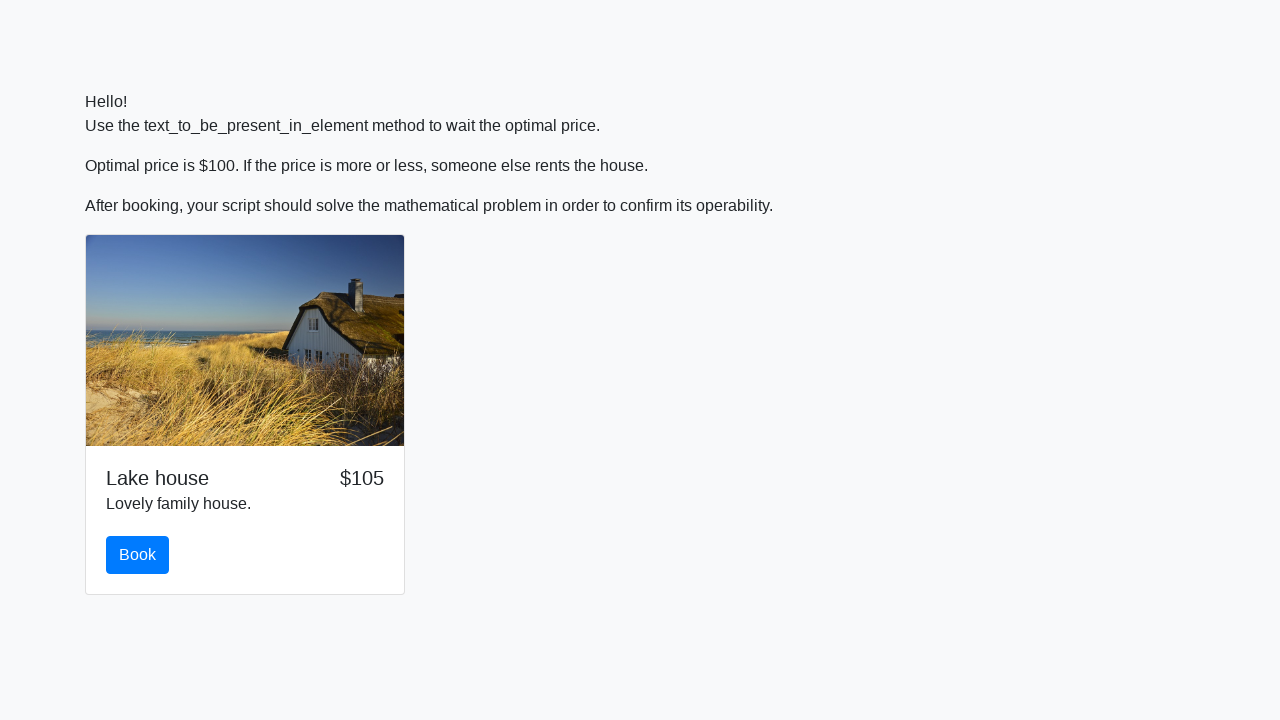

Waited for price element to display '100'
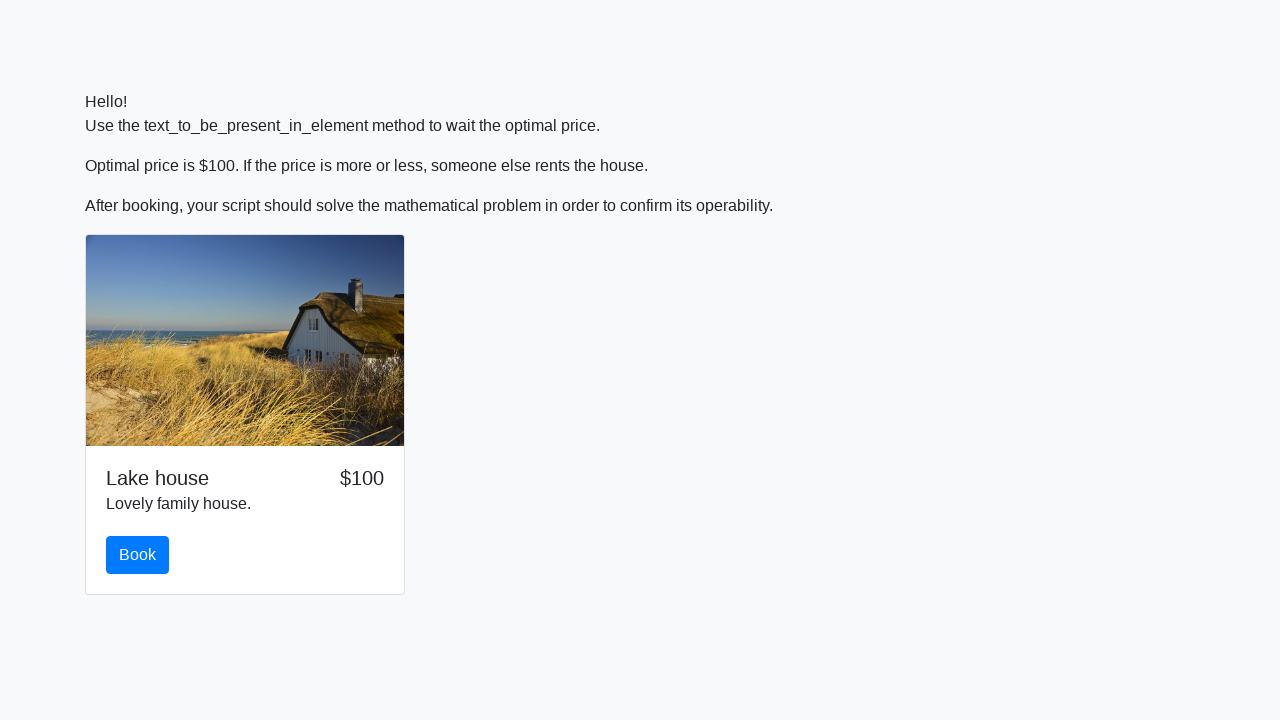

Clicked the primary button at (138, 555) on .card-body > .btn-primary
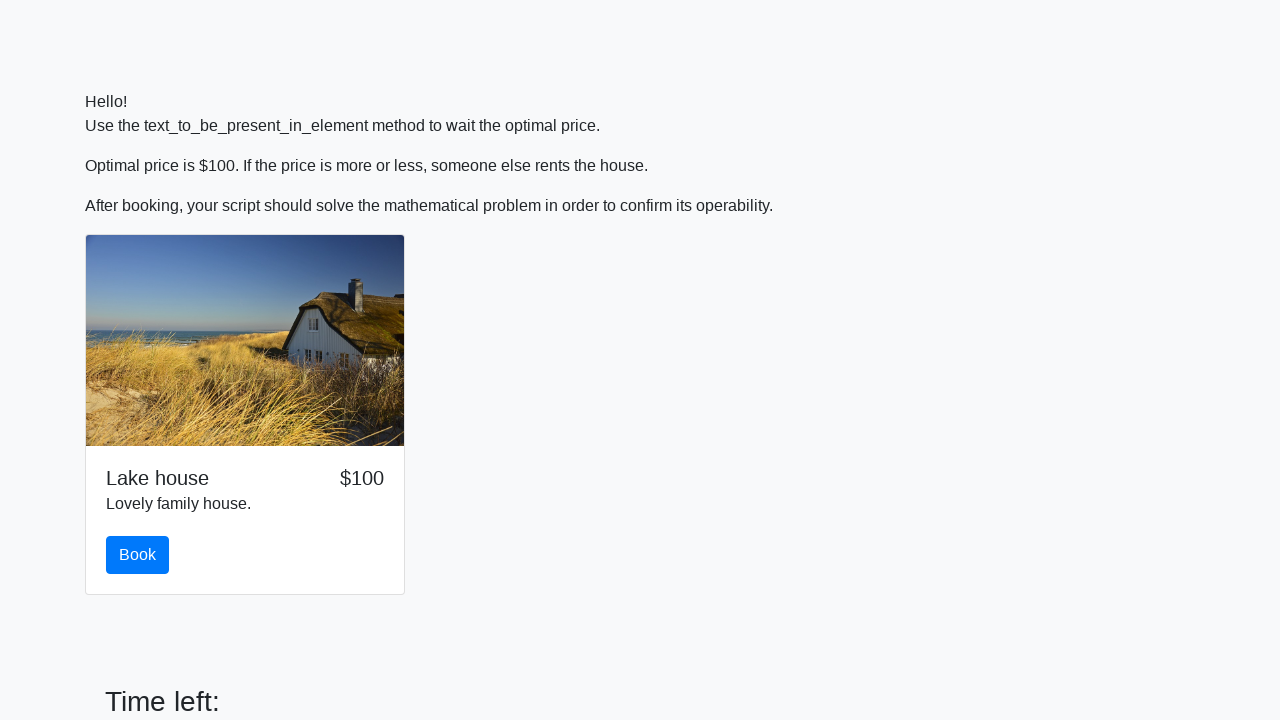

Retrieved x value: 306
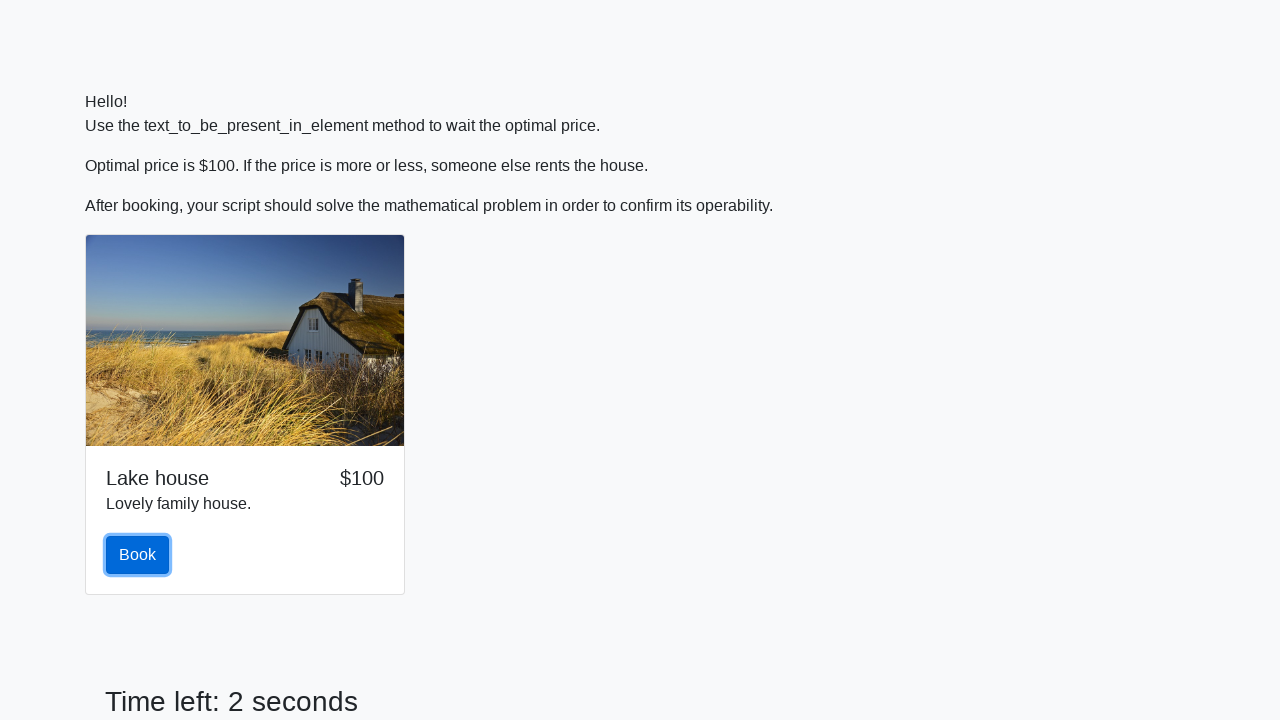

Calculated answer using formula: 2.4375652348431354
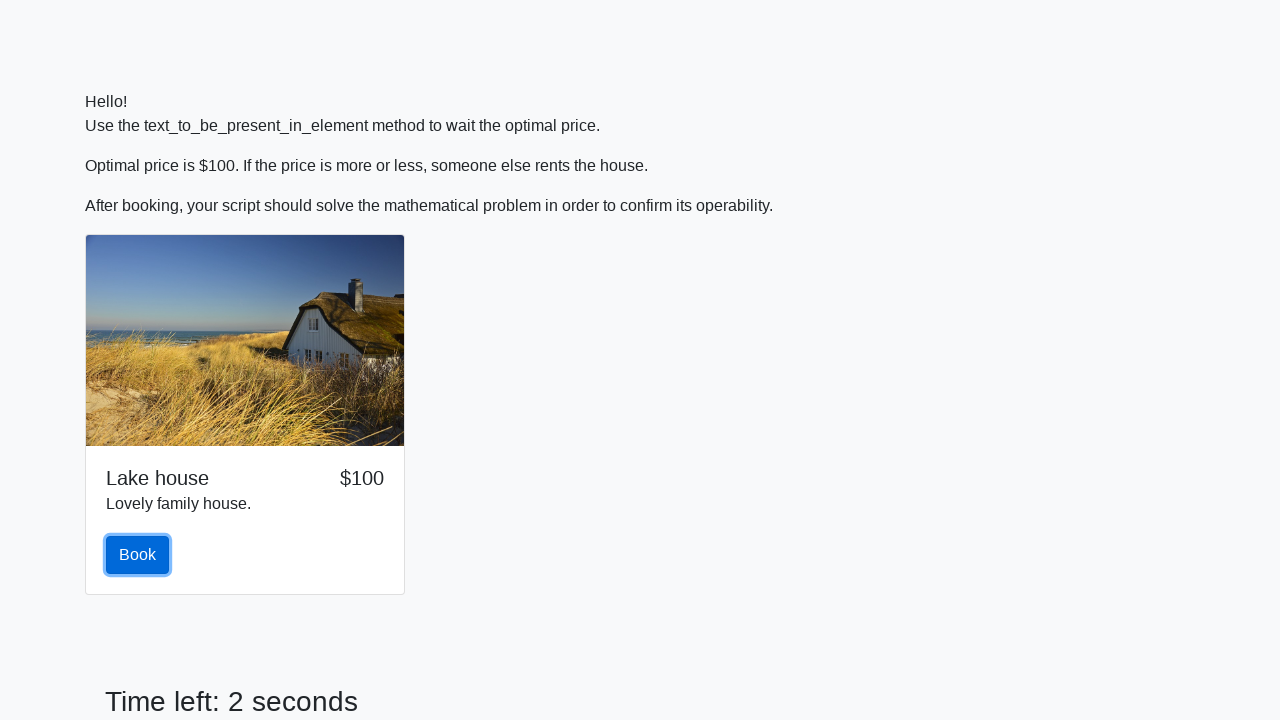

Filled answer field with calculated value: 2.4375652348431354 on #answer
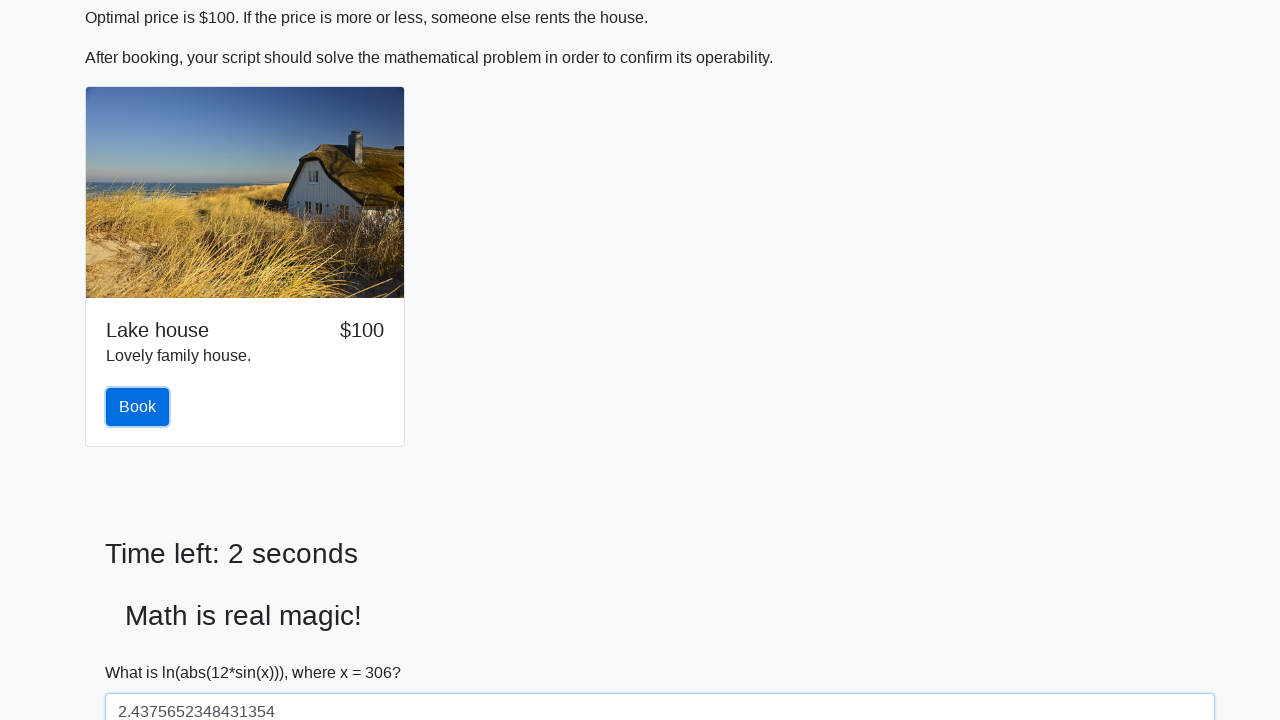

Clicked the solve button to submit the form at (143, 651) on #solve
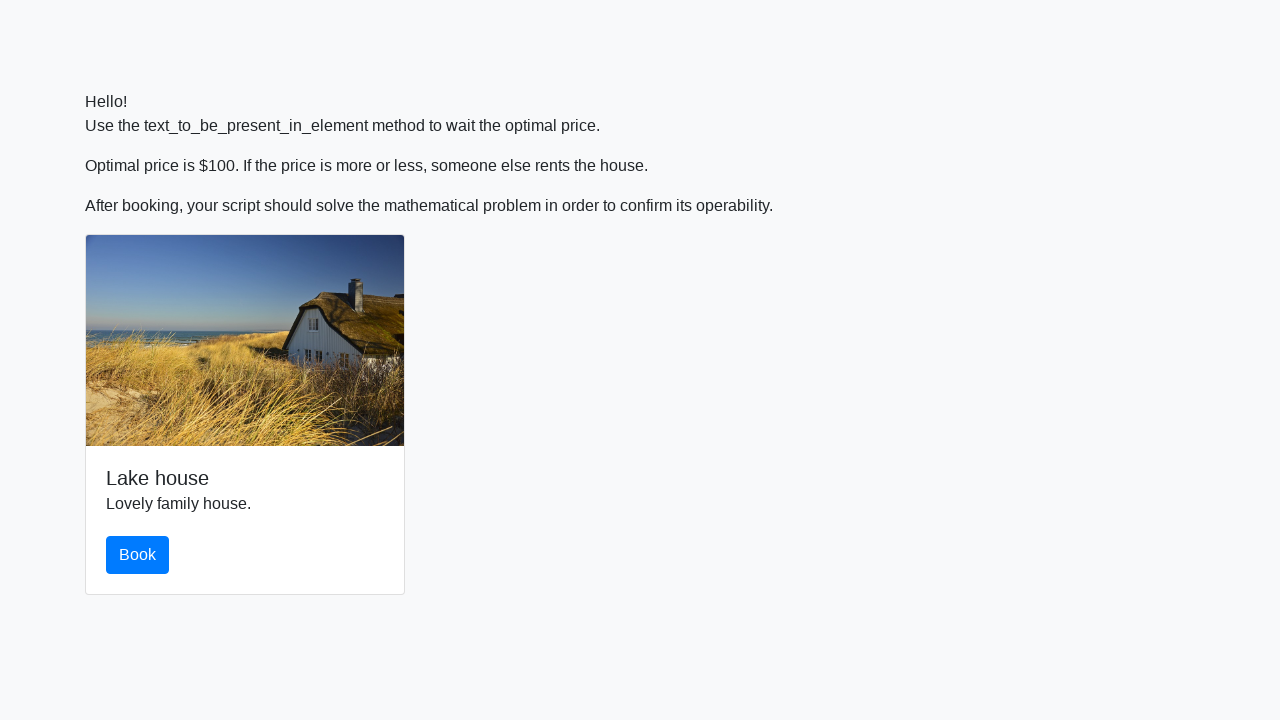

Waited 2 seconds for result to process
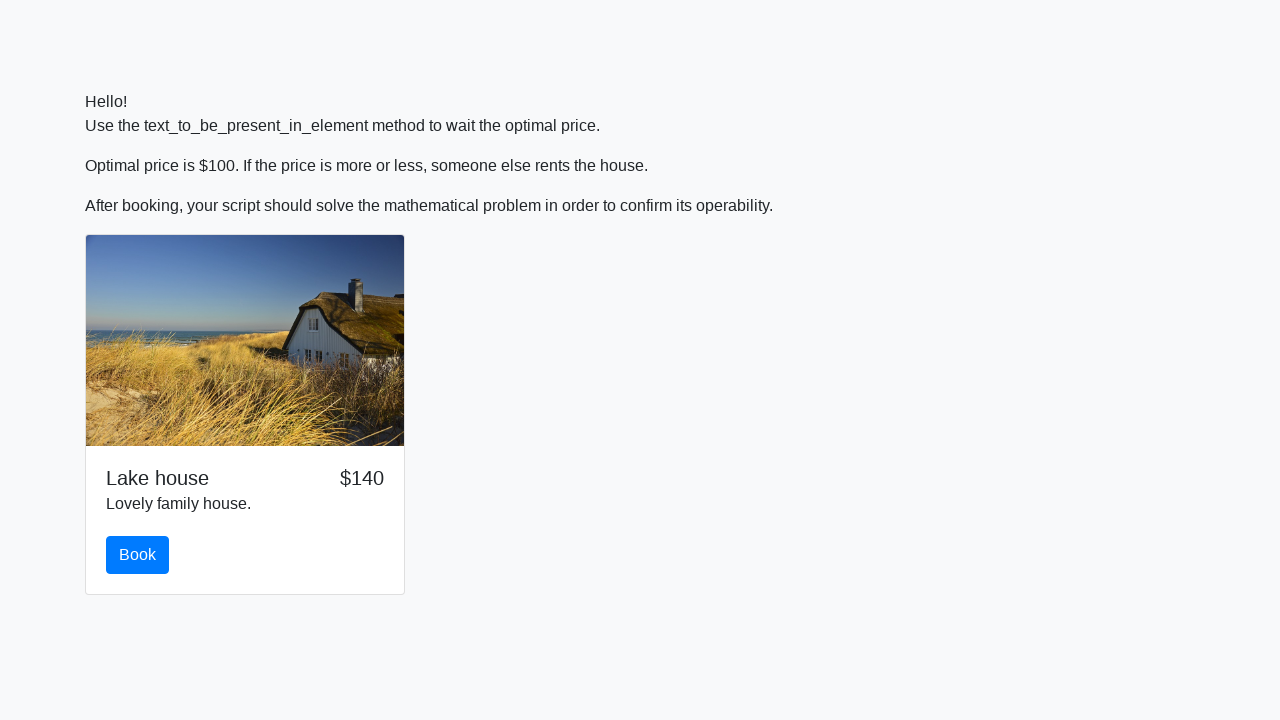

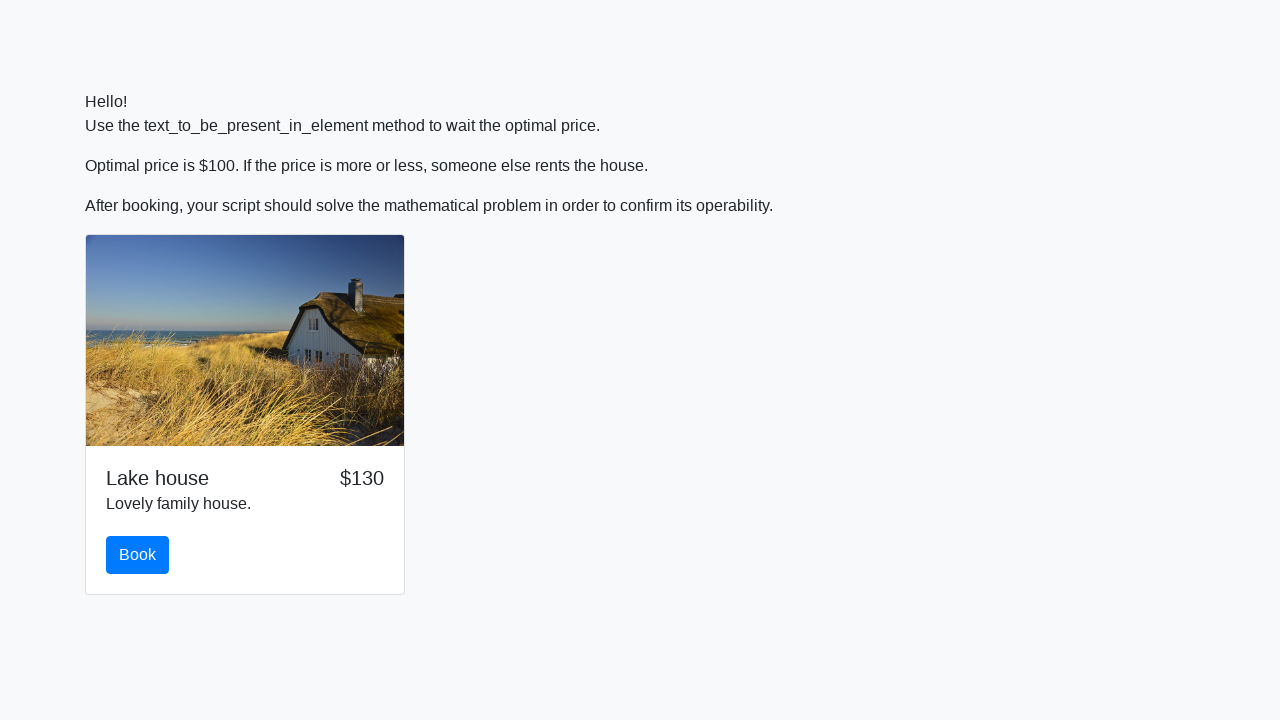